Tests iframe switching and drag-and-drop functionality on jQueryUI's droppable demo page. Switches into an iframe, drags an element onto a drop target, switches back to the parent frame, and clicks the Demos link.

Starting URL: https://jqueryui.com/droppable/

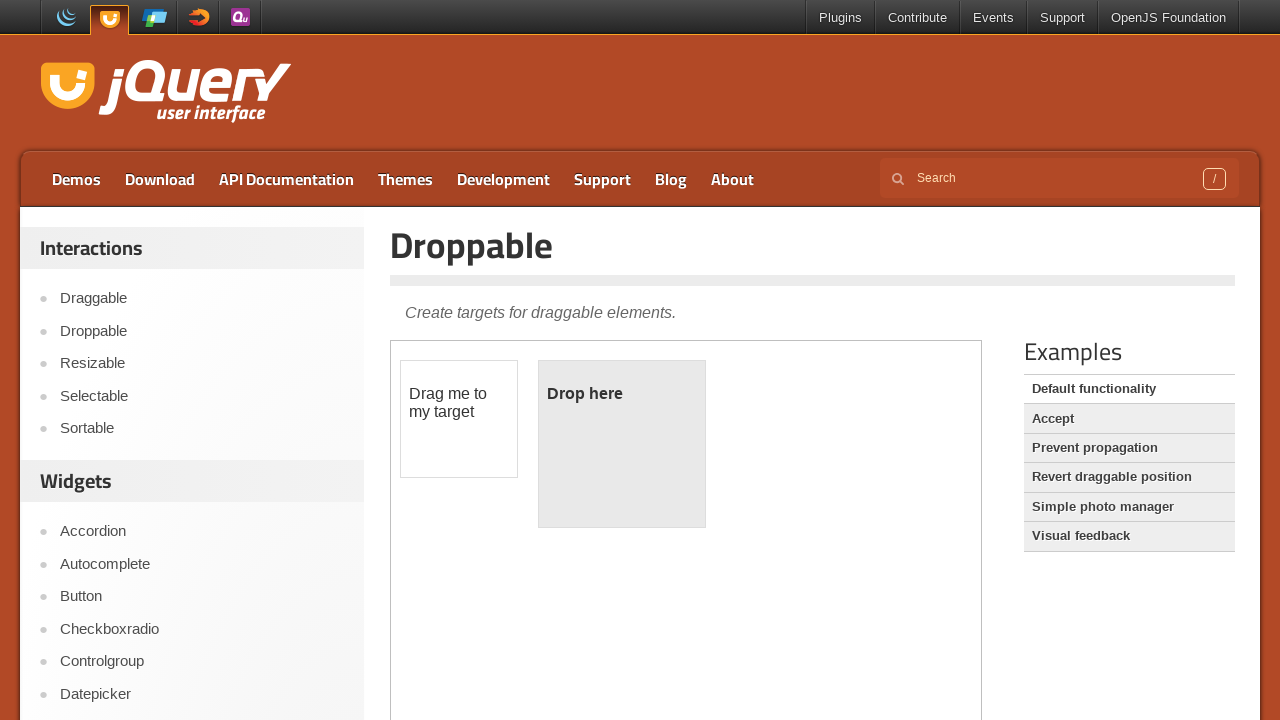

Located iframe with class 'demo-frame'
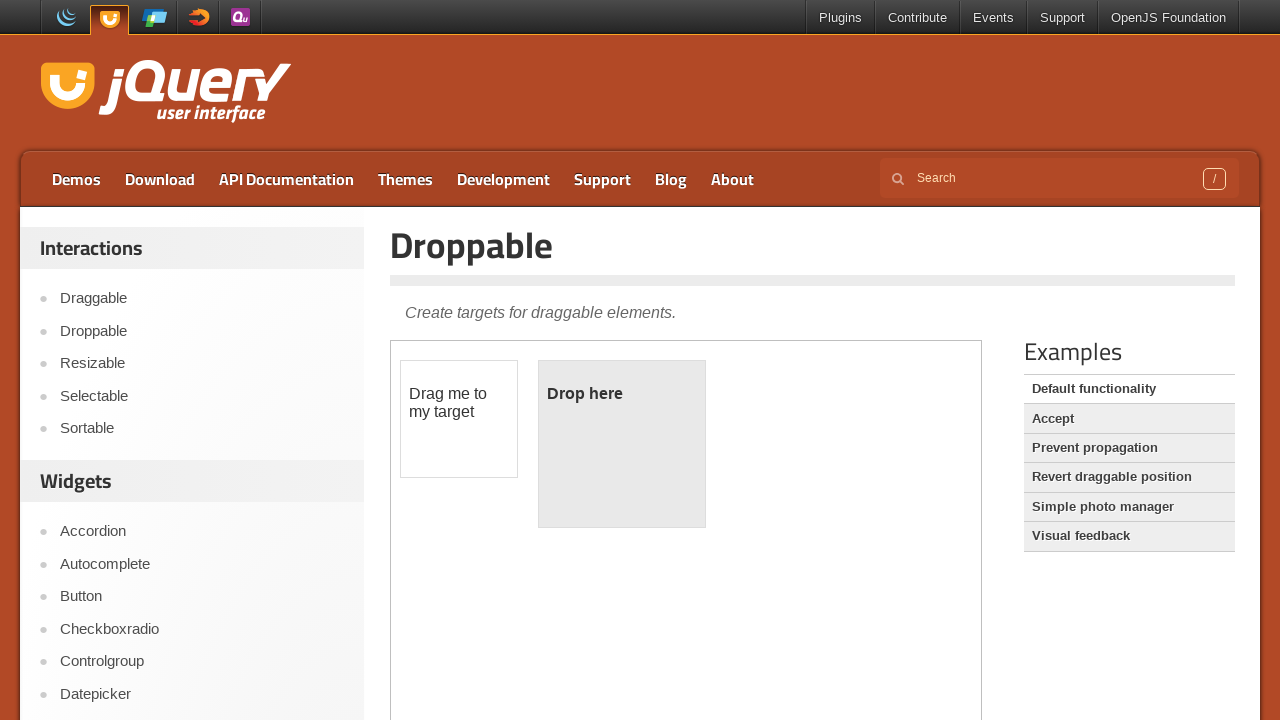

Located draggable element with id 'draggable'
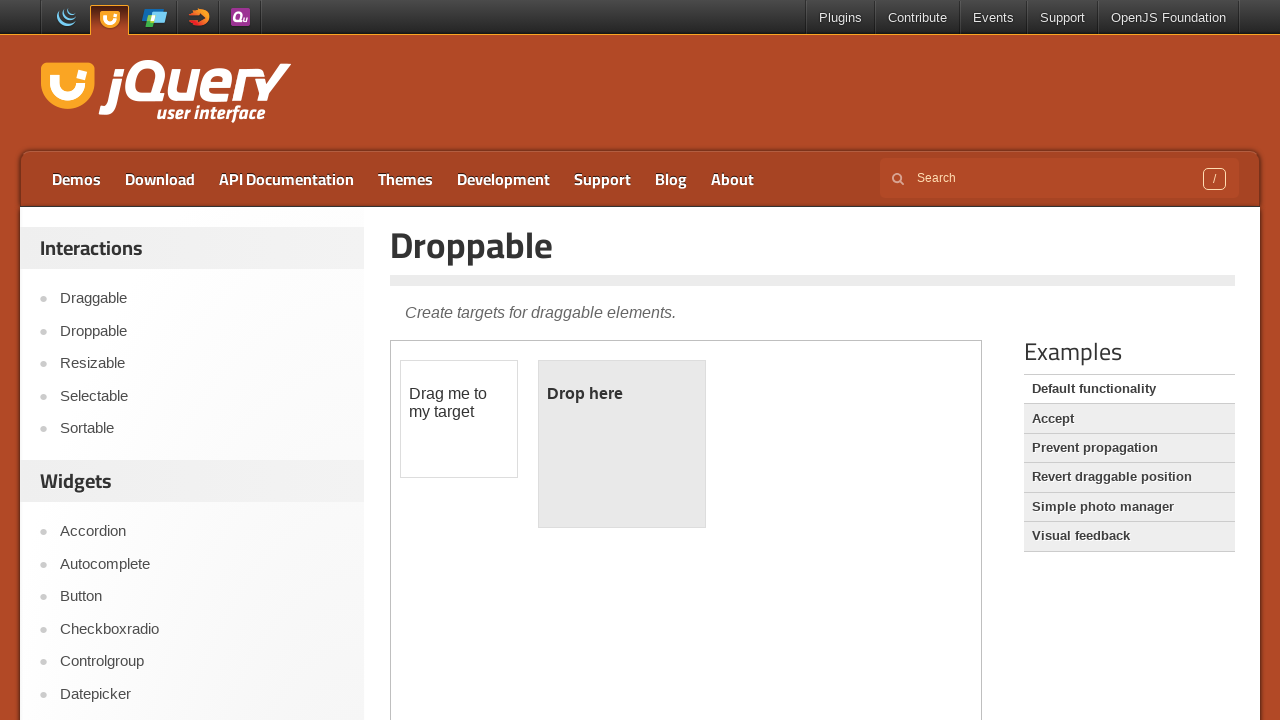

Located droppable element with id 'droppable'
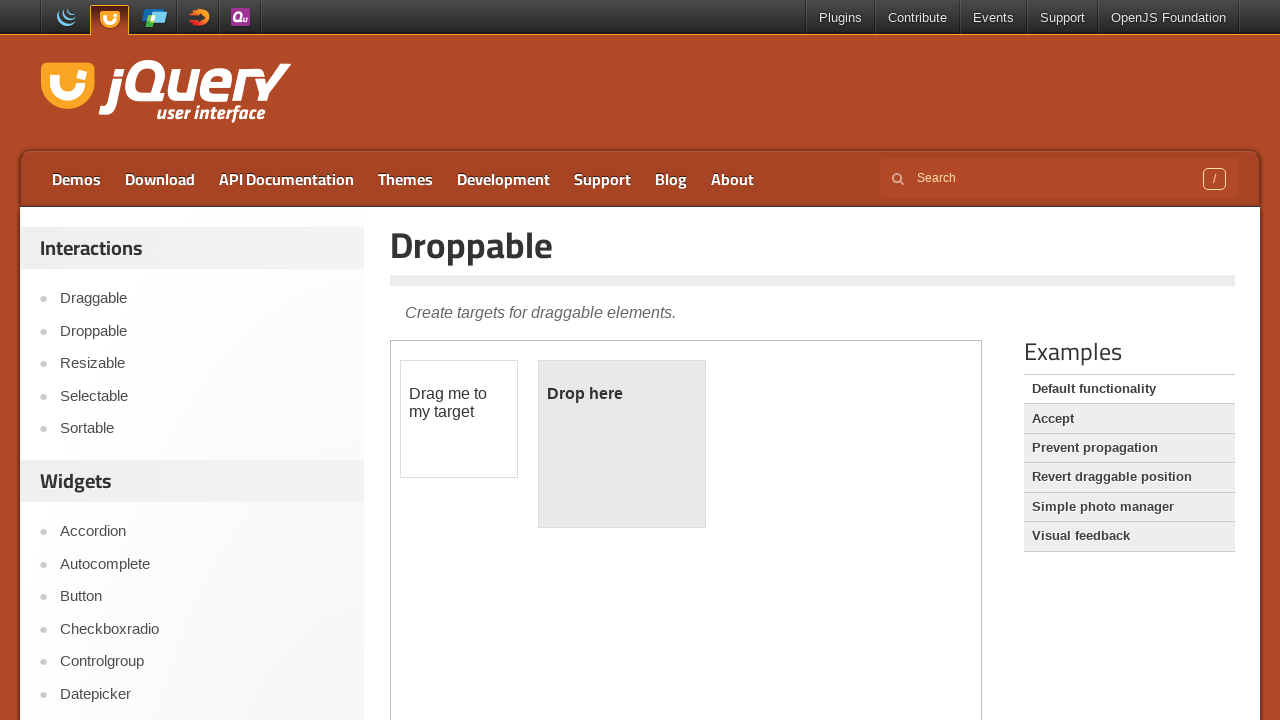

Dragged element from draggable to droppable target at (622, 444)
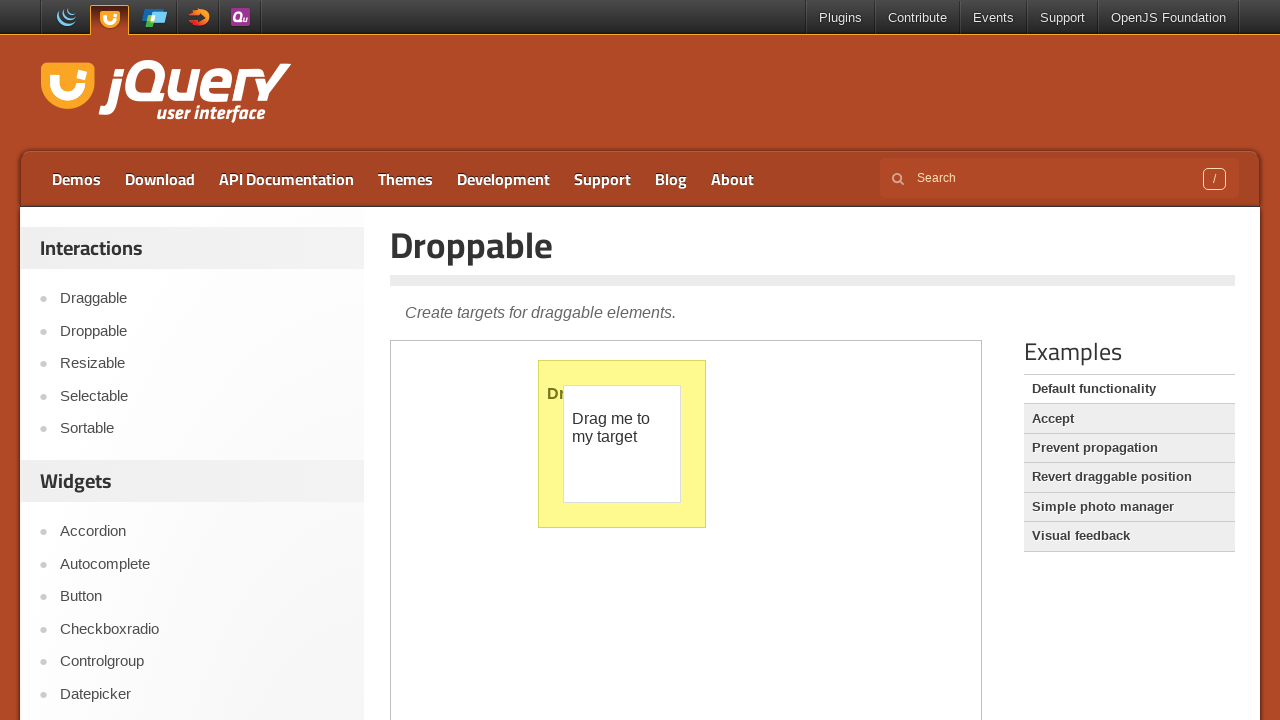

Clicked the Demos link to return to parent frame at (76, 179) on text=Demos
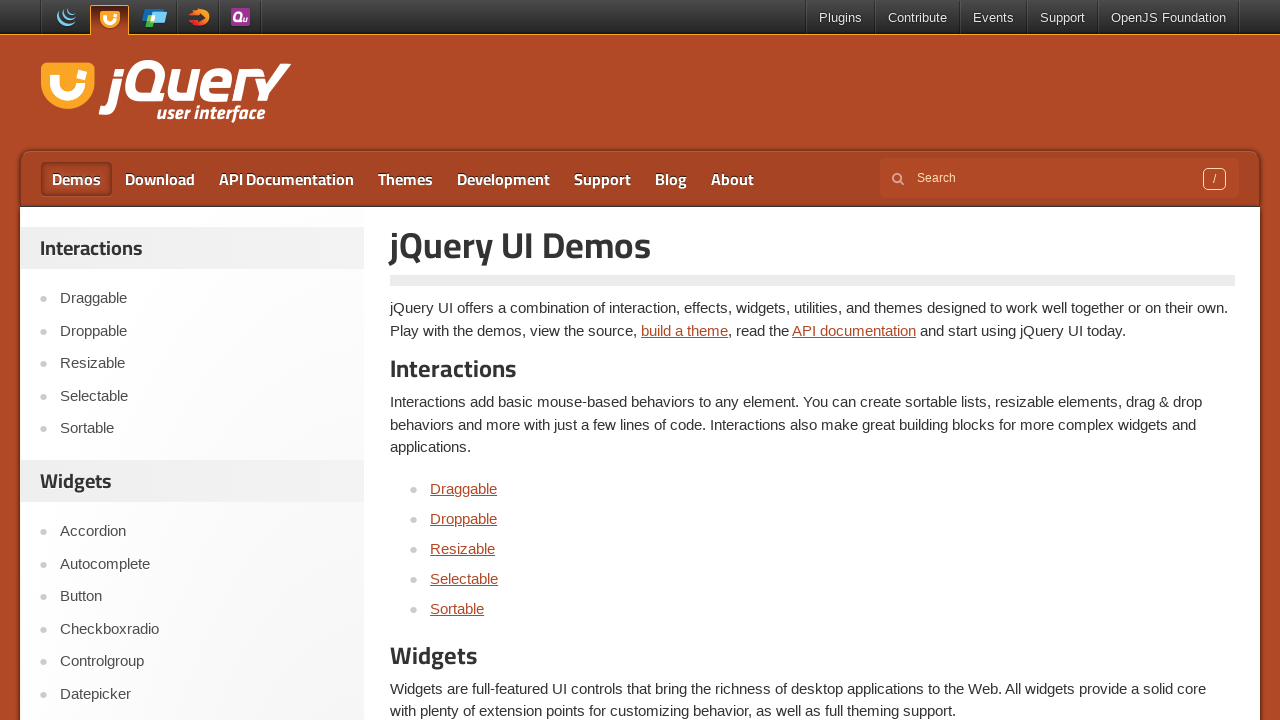

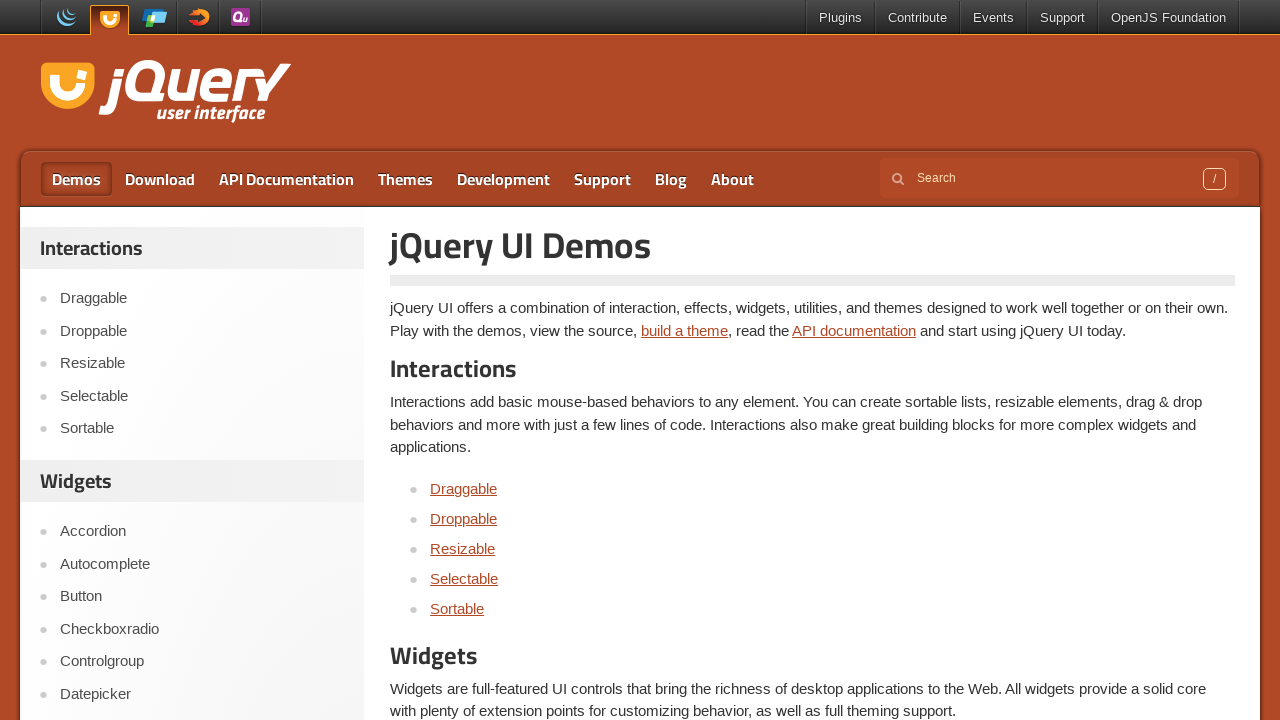